Tests the join/signup form by filling in first name, last name, business name, and title fields, then submitting the form

Starting URL: https://julirey.github.io/cse270-teton/join.html

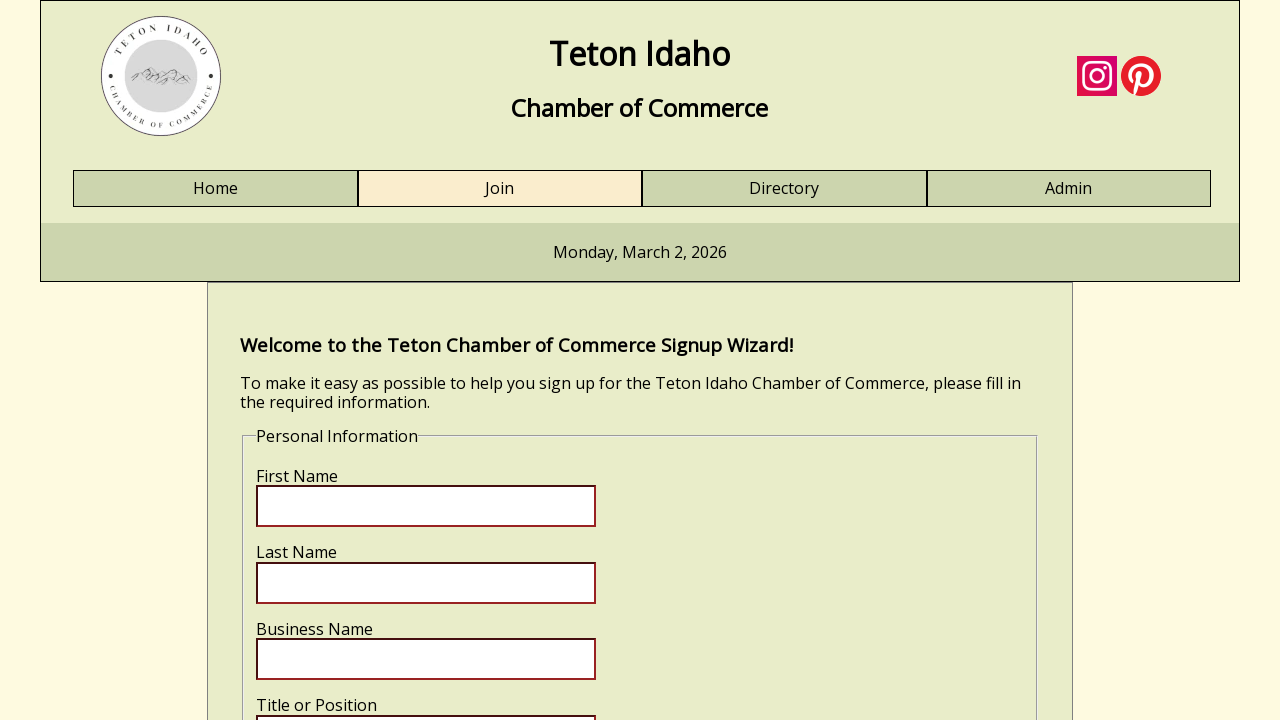

Verified first name field exists on join form
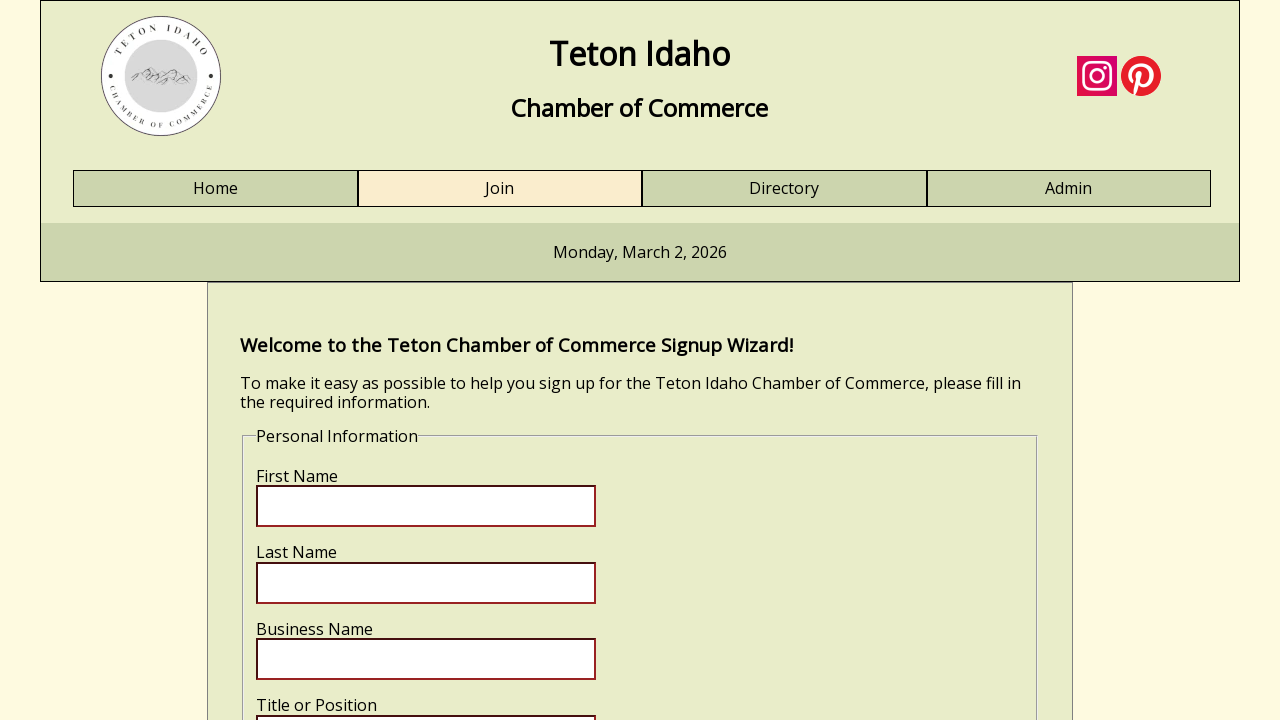

Clicked first name field at (426, 506) on input[name='fname']
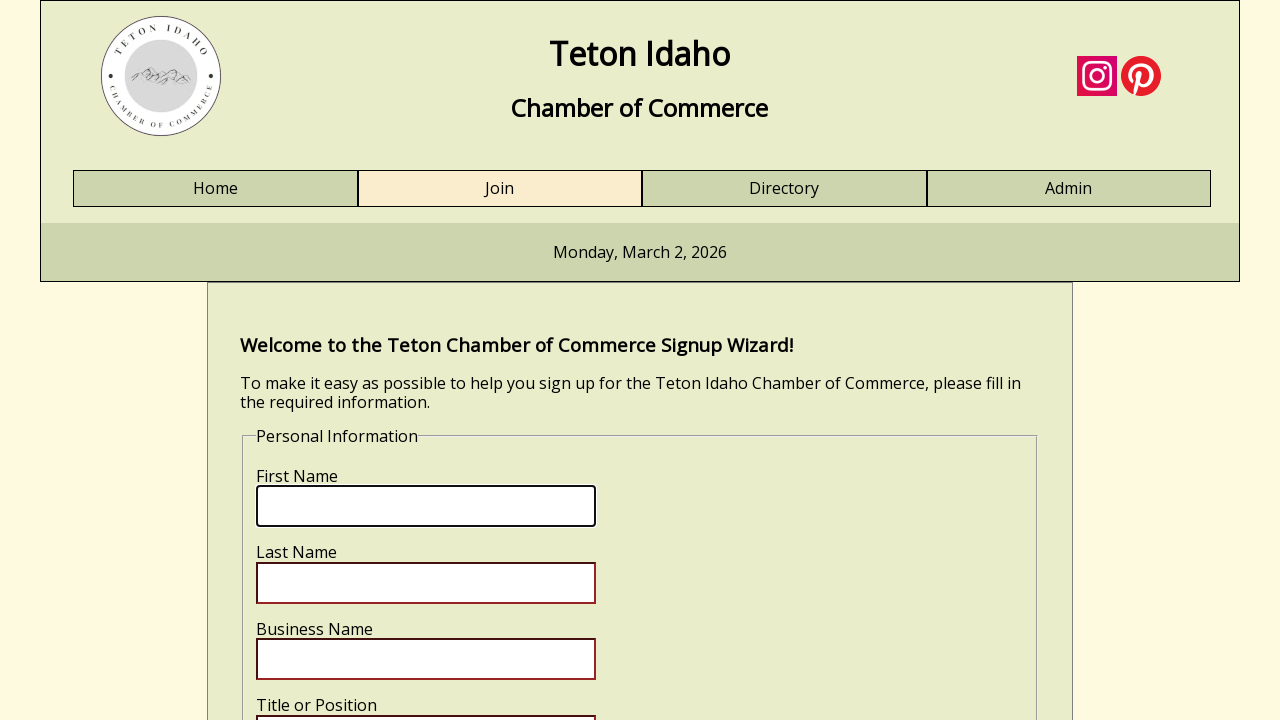

Filled first name field with 'John' on input[name='fname']
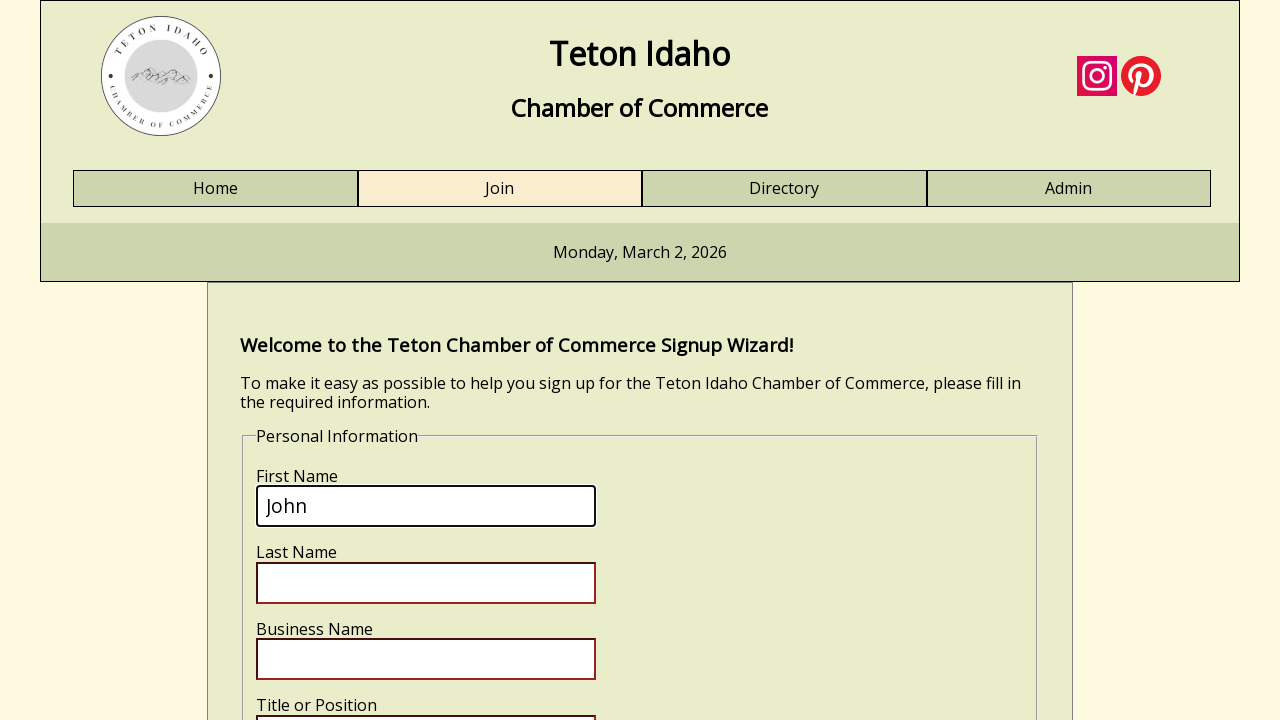

Filled last name field with 'Doe' on input[name='lname']
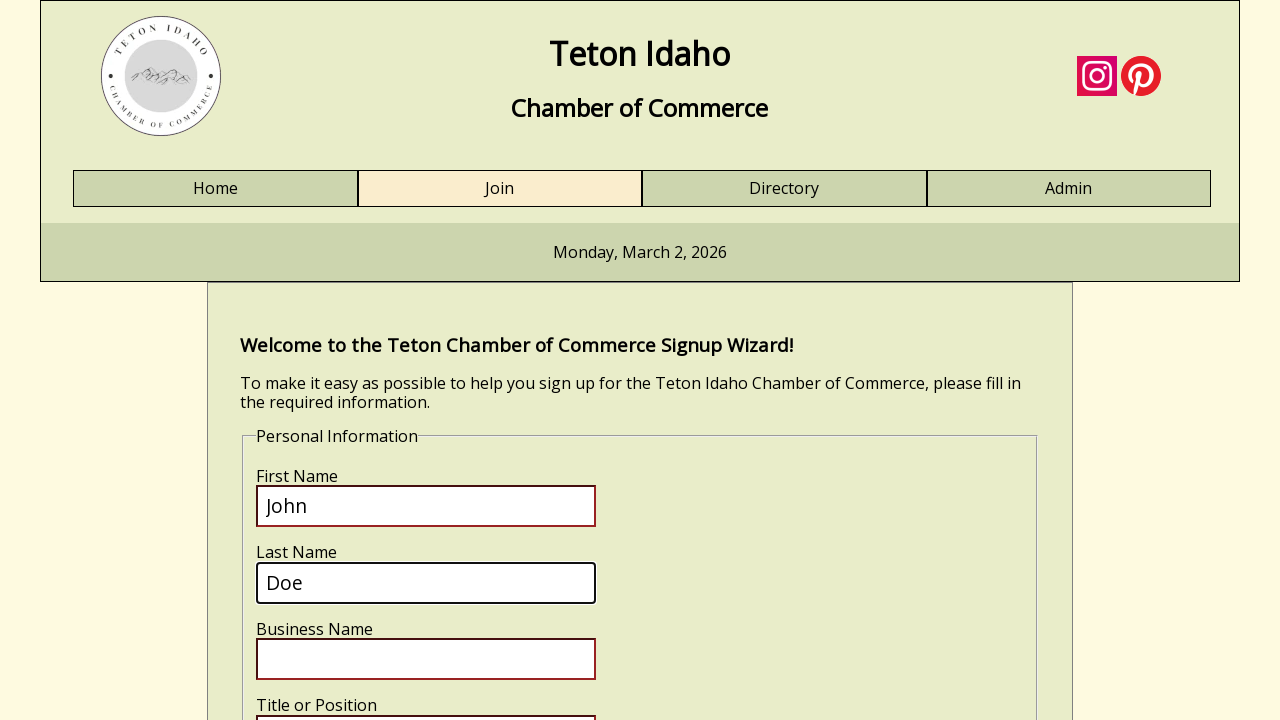

Filled business name field with 'Test' on input[name='bizname']
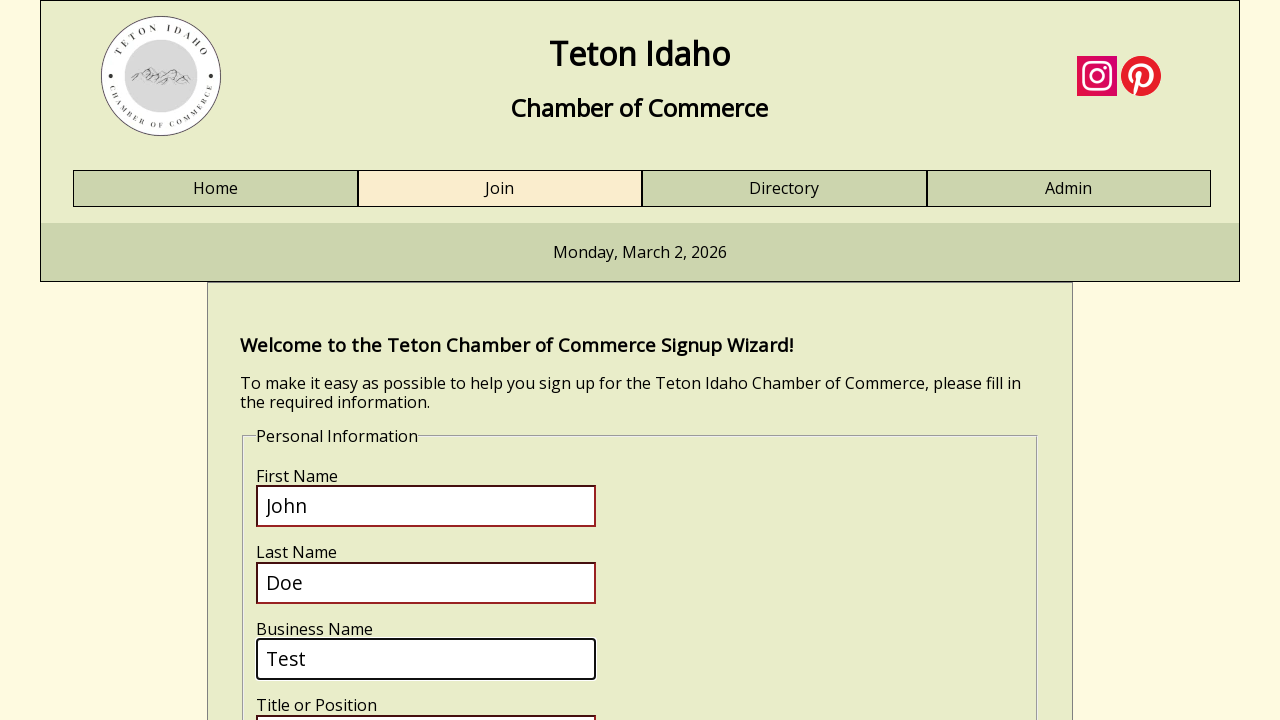

Filled business title field with 'Test' on input[name='biztitle']
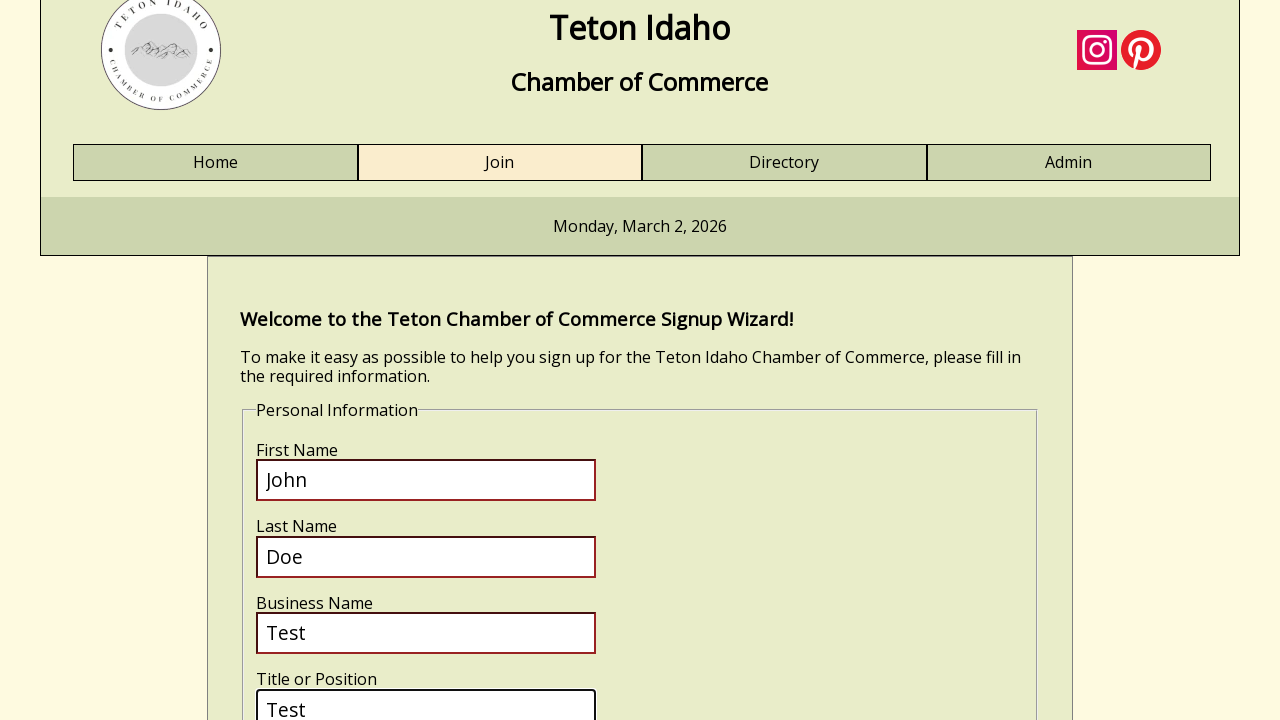

Clicked submit button to proceed to next form step at (320, 418) on input[name='submit']
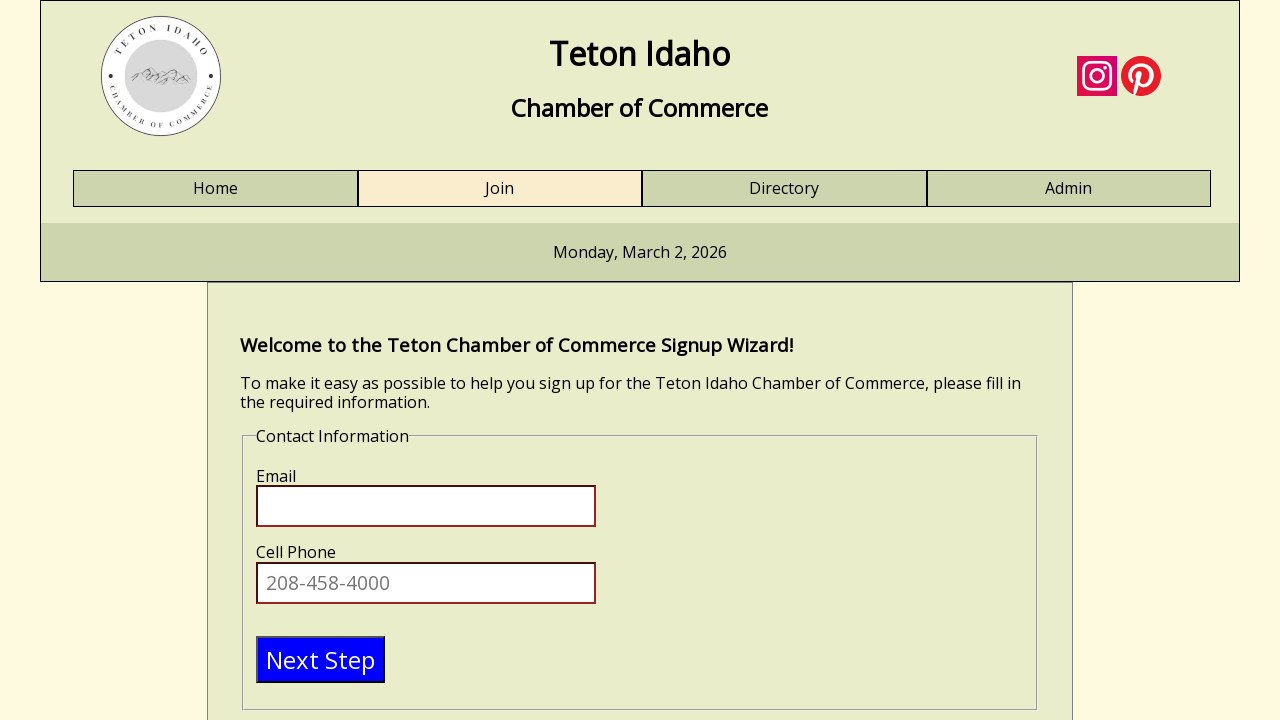

Verified email field is present on next form step
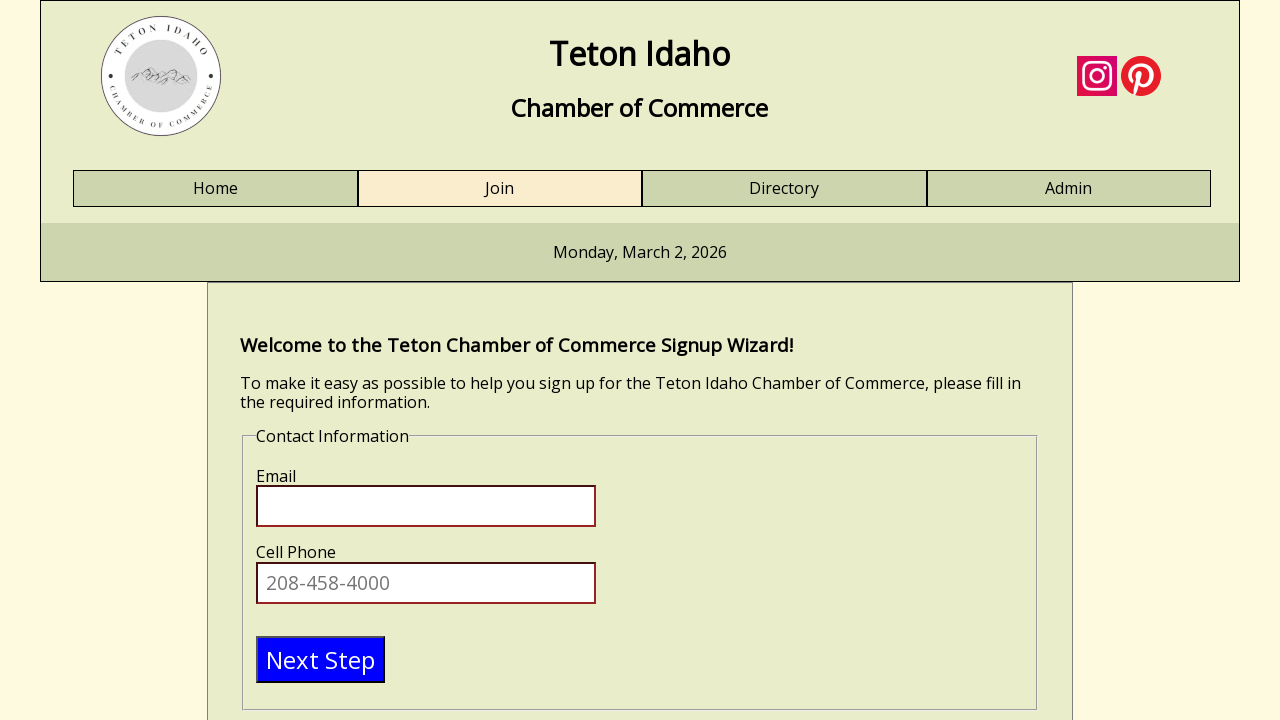

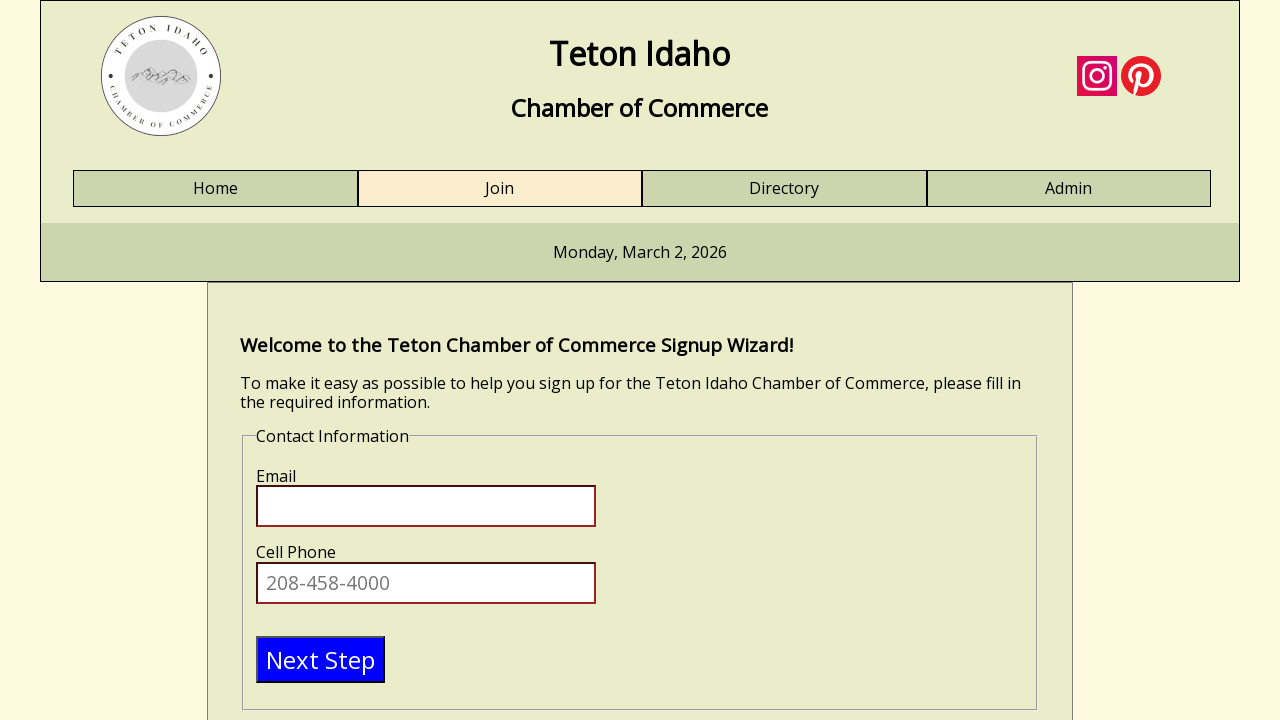